Tests JavaScript prompt alert handling by clicking the prompt button, entering text into the prompt dialog, and accepting it

Starting URL: https://the-internet.herokuapp.com/javascript_alerts

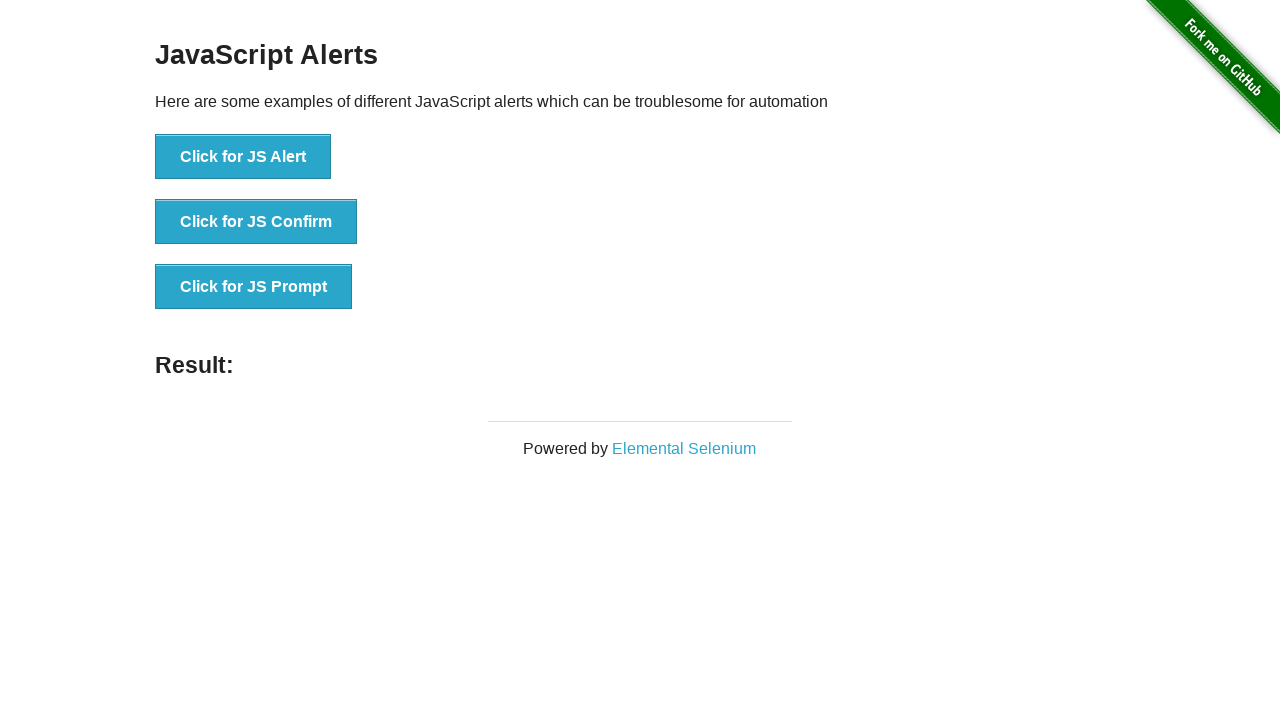

Clicked the JS Prompt button at (254, 287) on xpath=//button[text()='Click for JS Prompt']
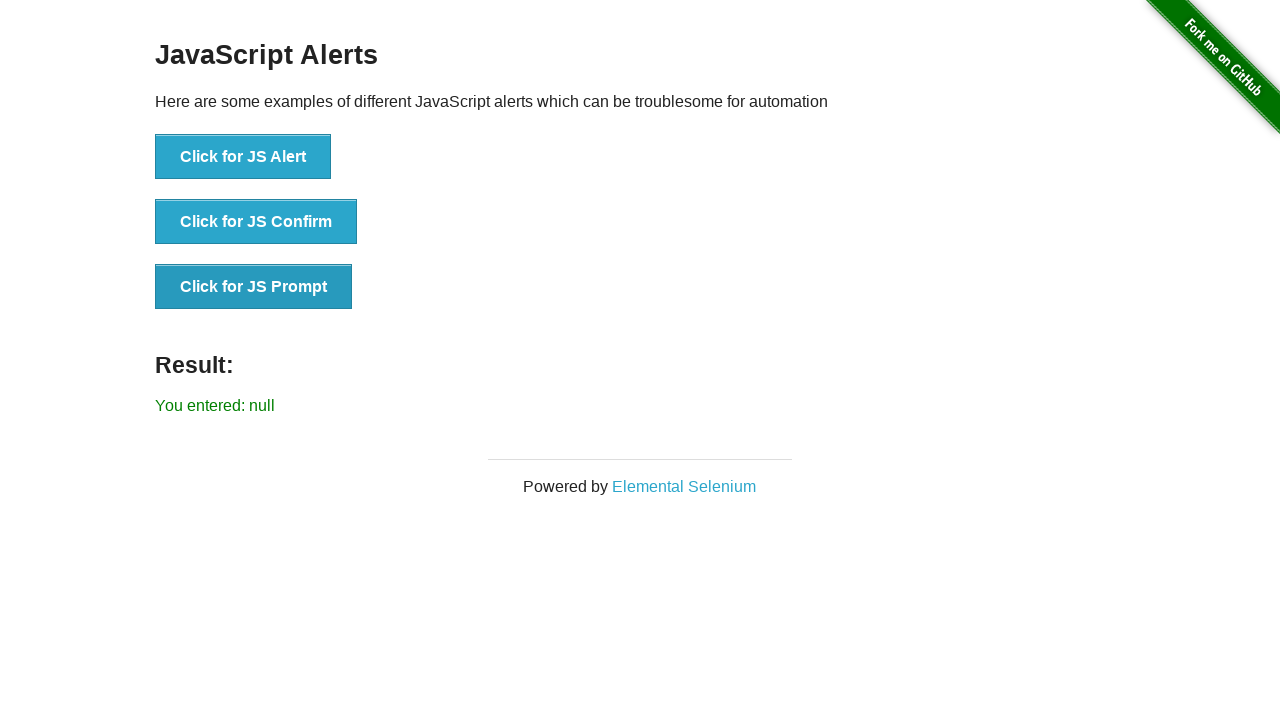

Set up dialog handler to accept prompt with text 'naveen'
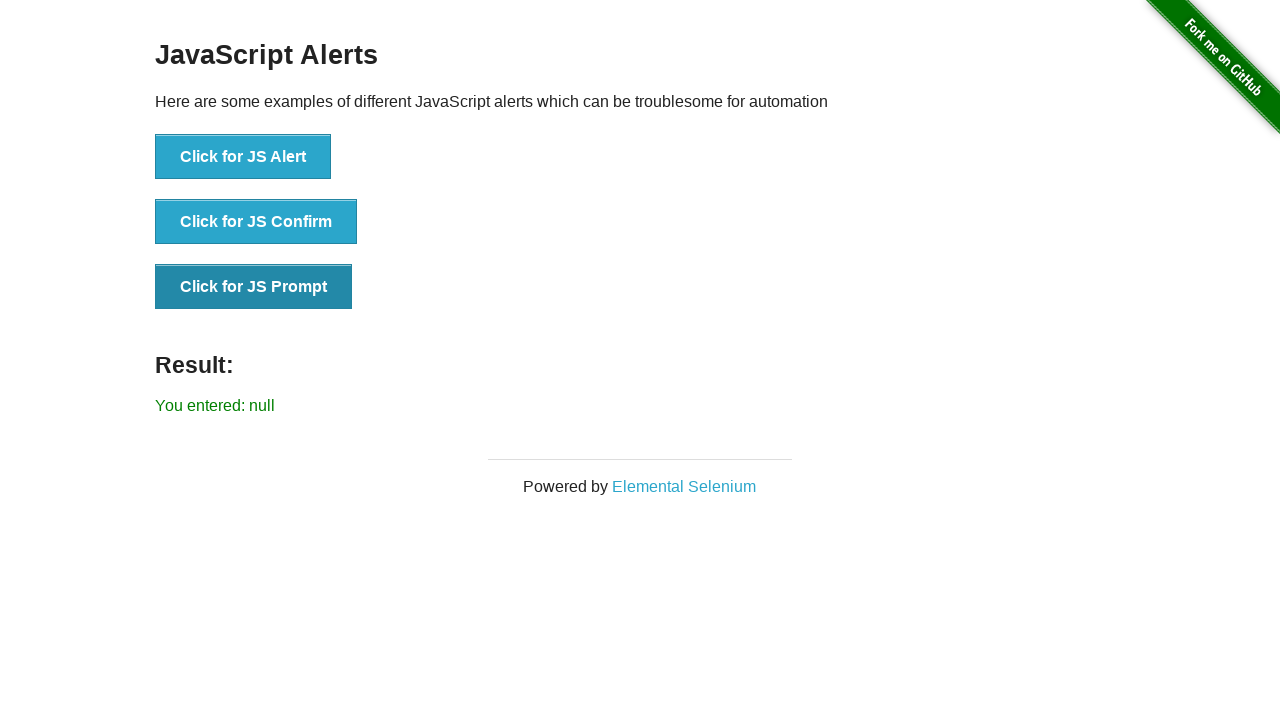

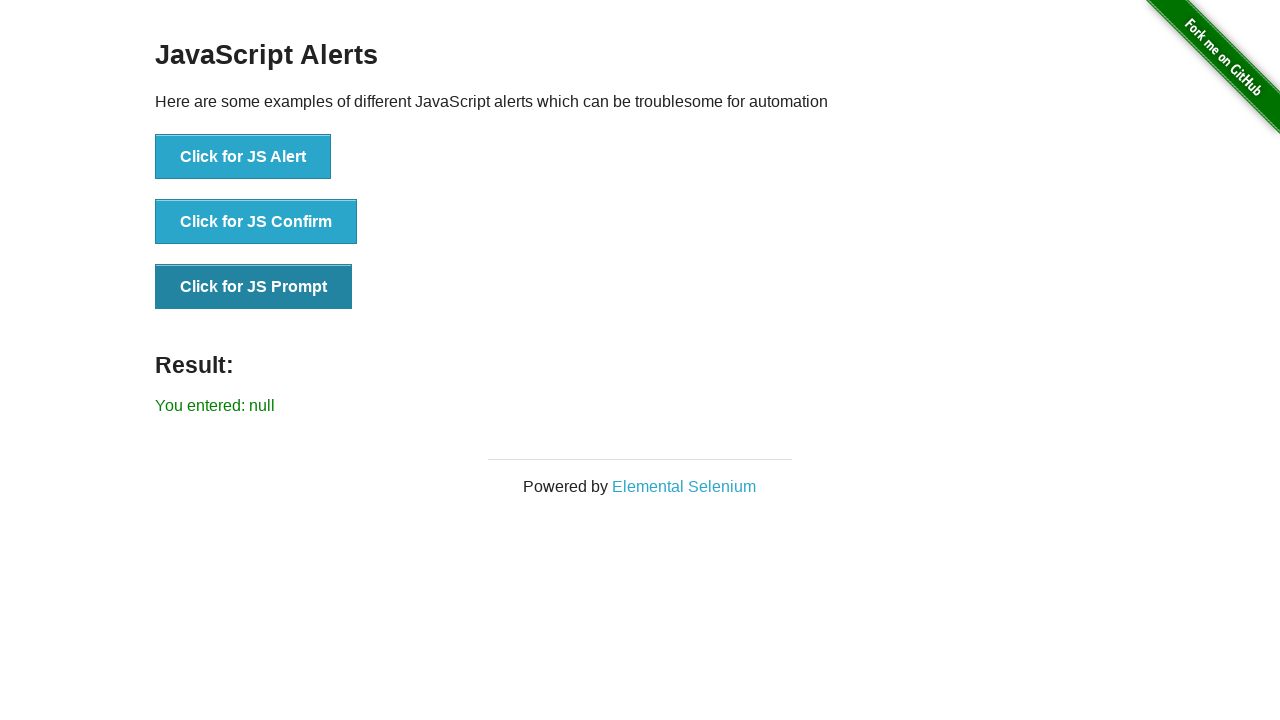